Tests hover functionality by hovering over three images and verifying that corresponding user names become visible after each hover action.

Starting URL: https://practice.cydeo.com/hovers

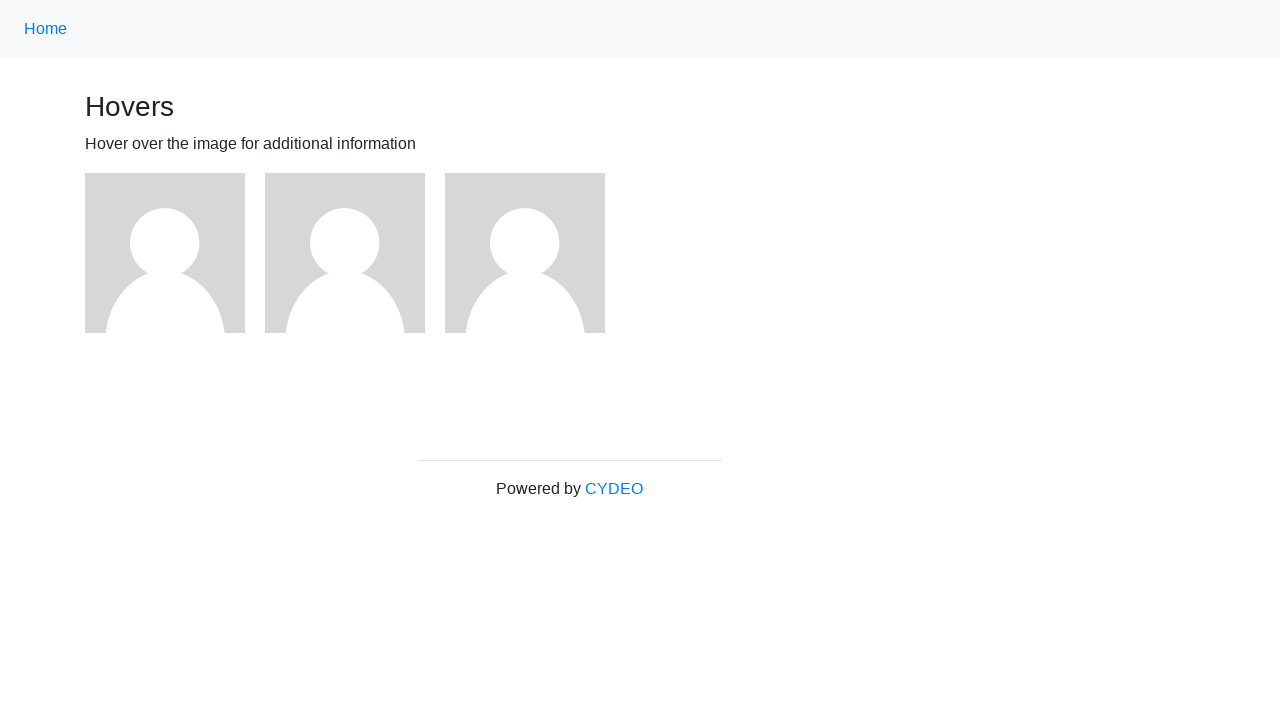

Located first image element
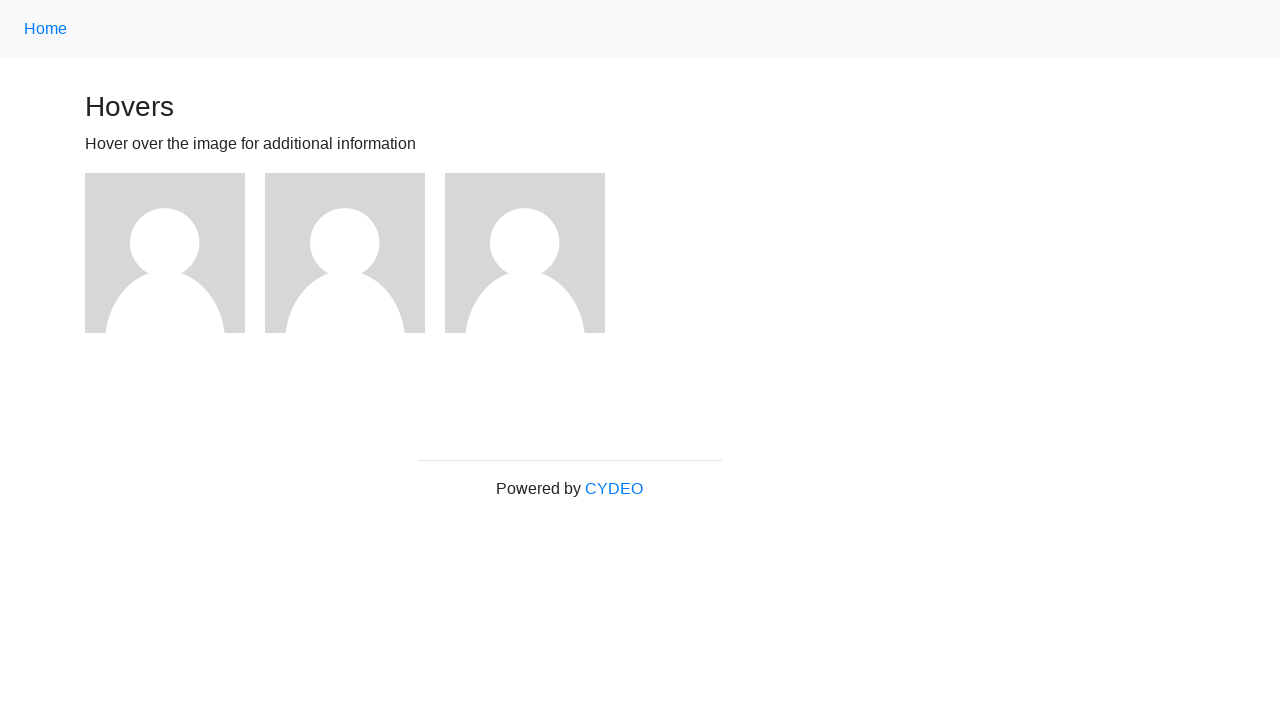

Located second image element
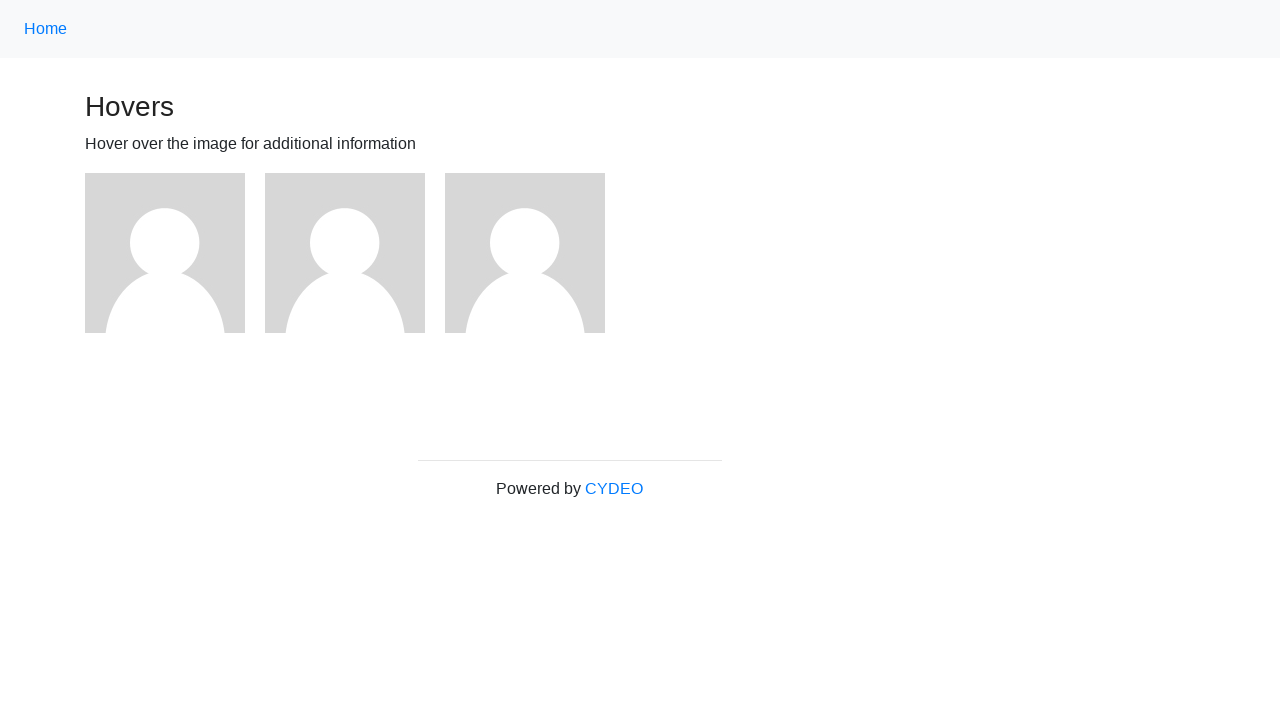

Located third image element
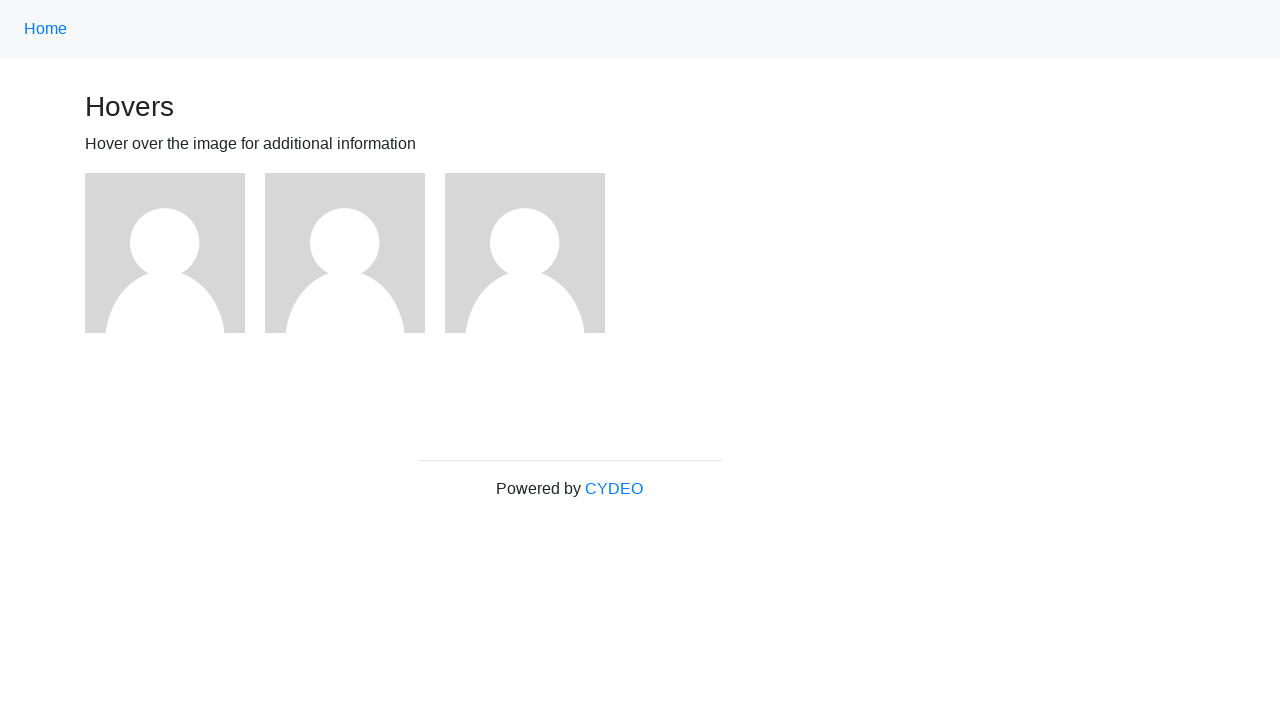

Located user1 text element
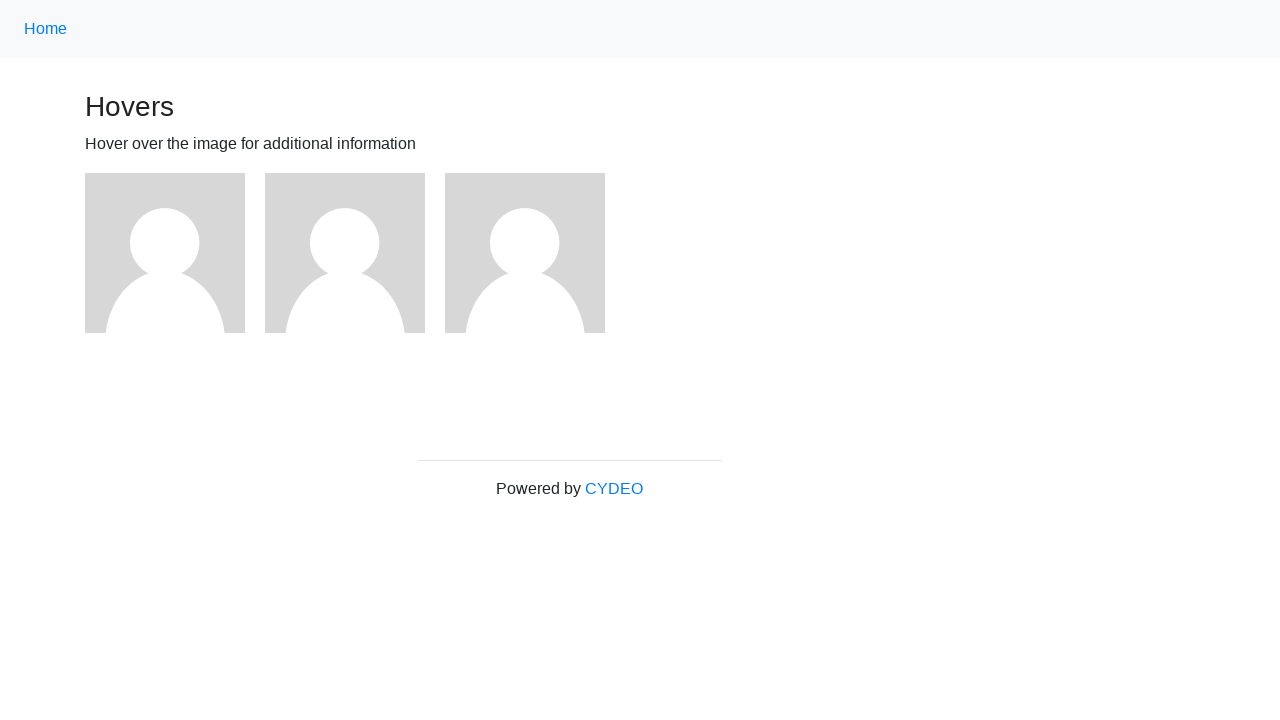

Located user2 text element
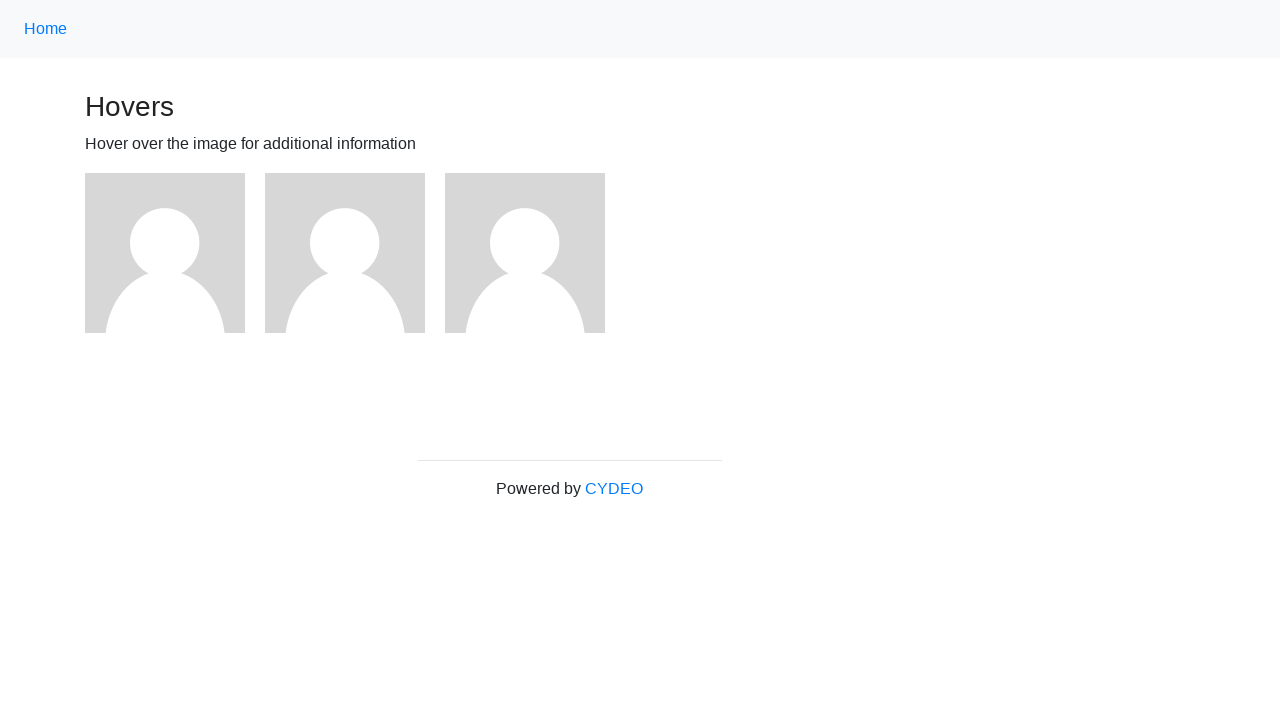

Located user3 text element
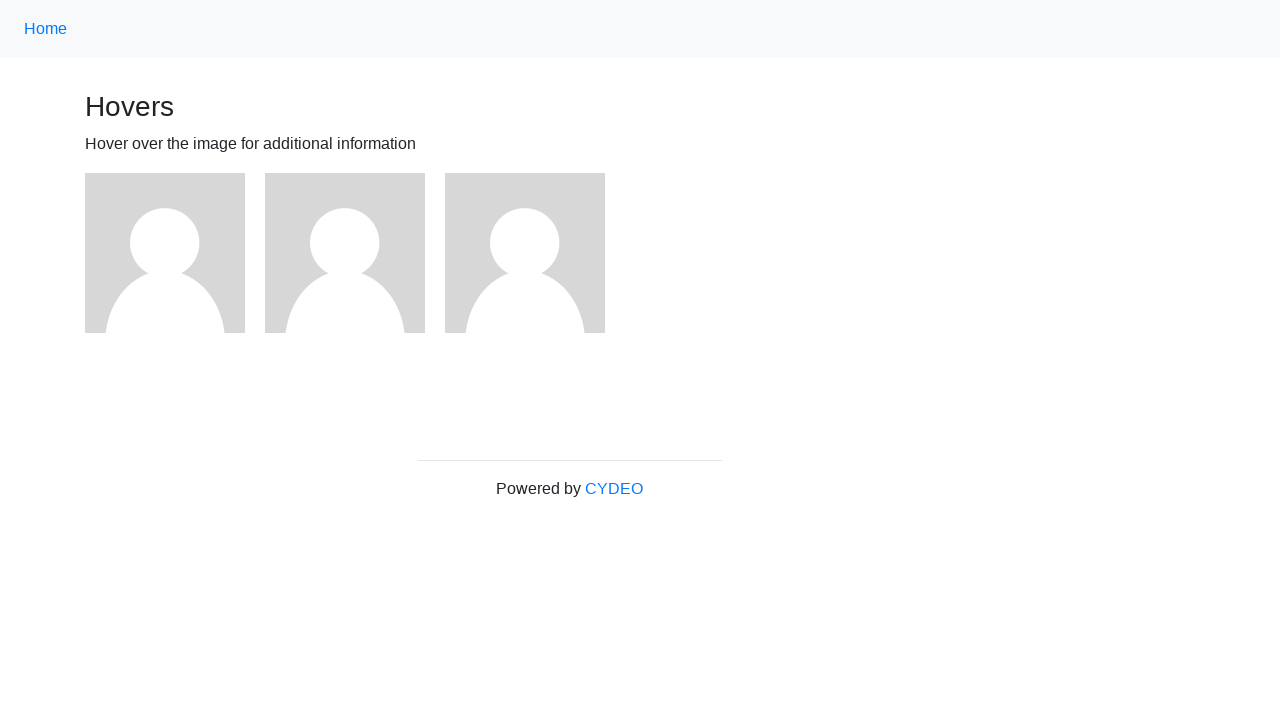

Hovered over first image at (165, 253) on (//img)[1]
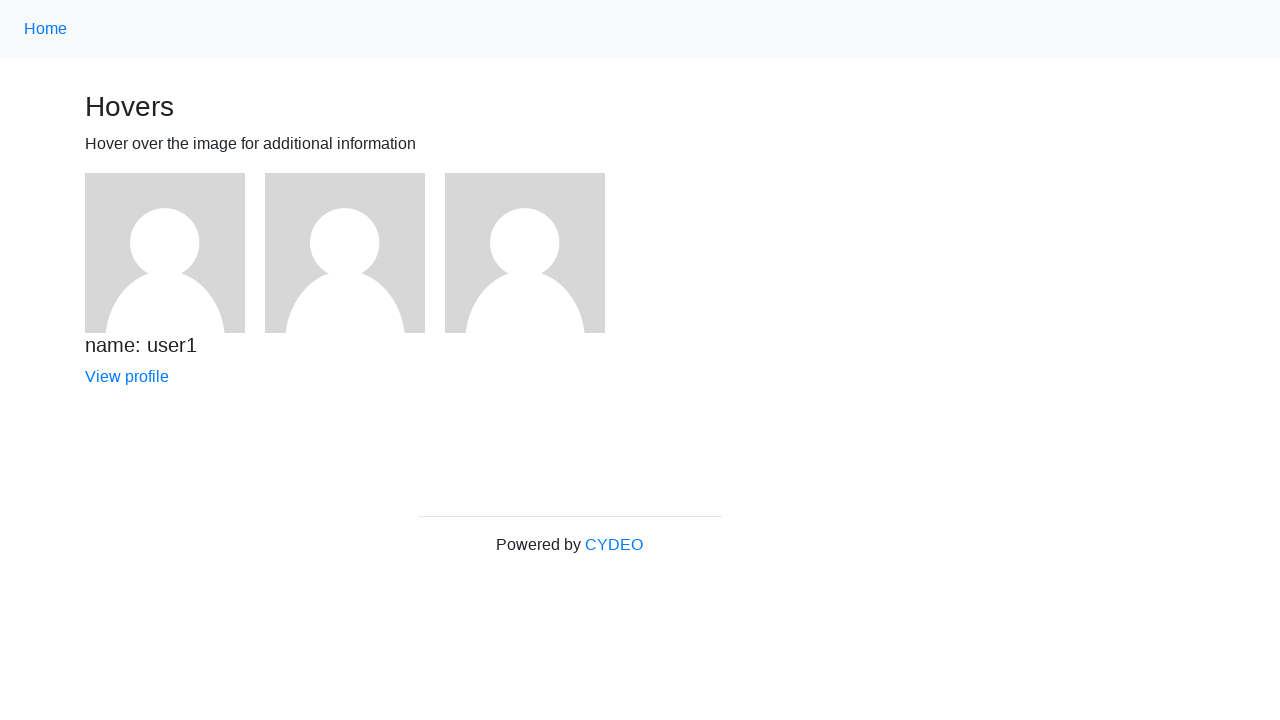

Verified user1 is visible after first hover
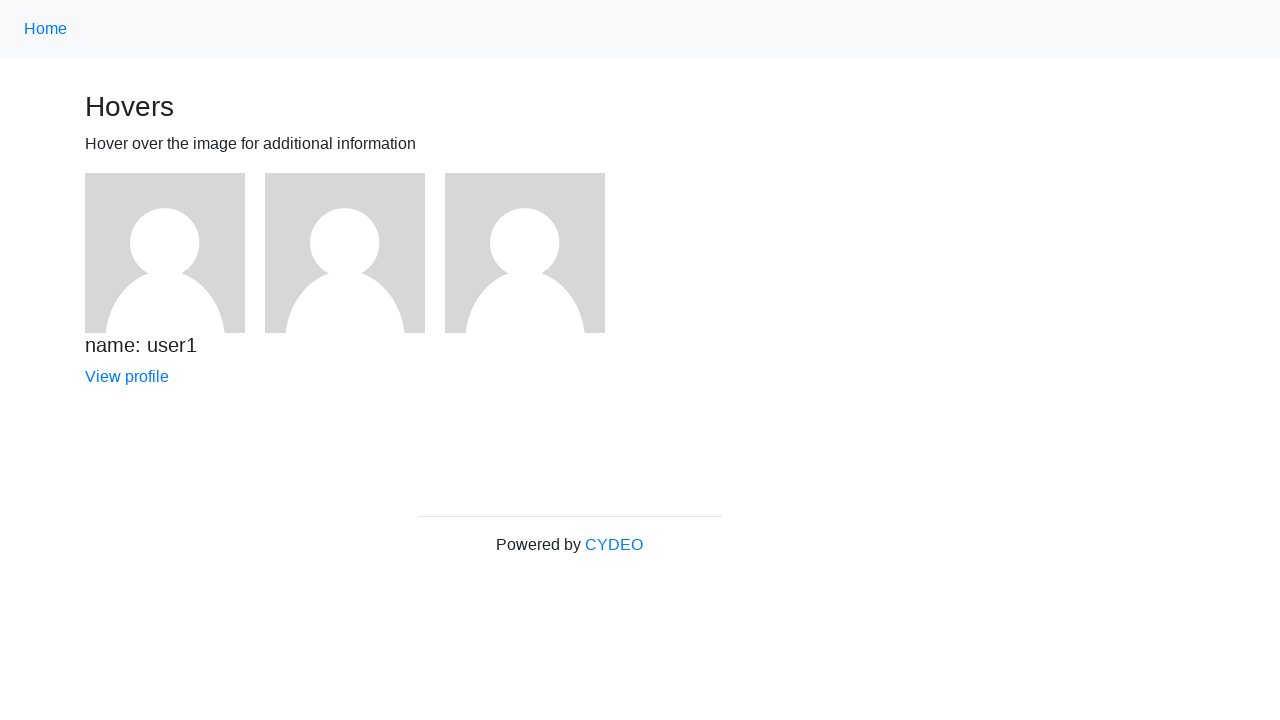

Hovered over second image at (345, 253) on (//img)[2]
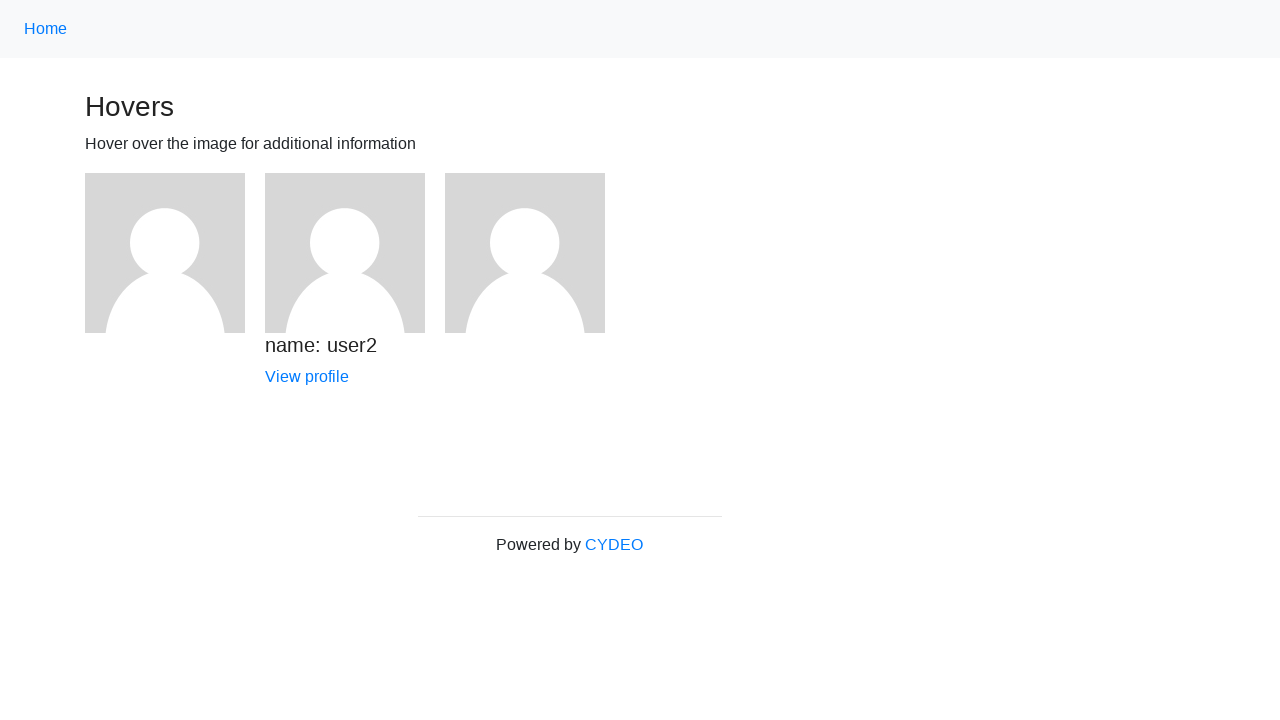

Verified user2 is visible after second hover
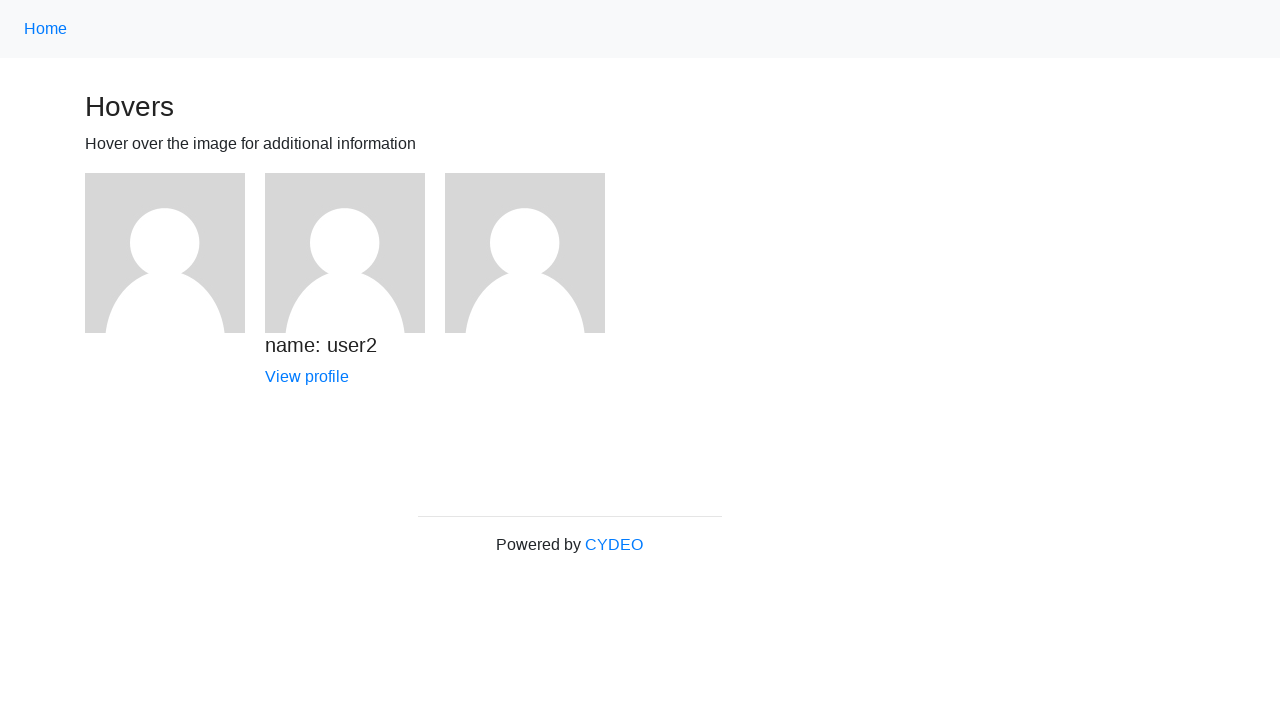

Hovered over third image at (525, 253) on (//img)[3]
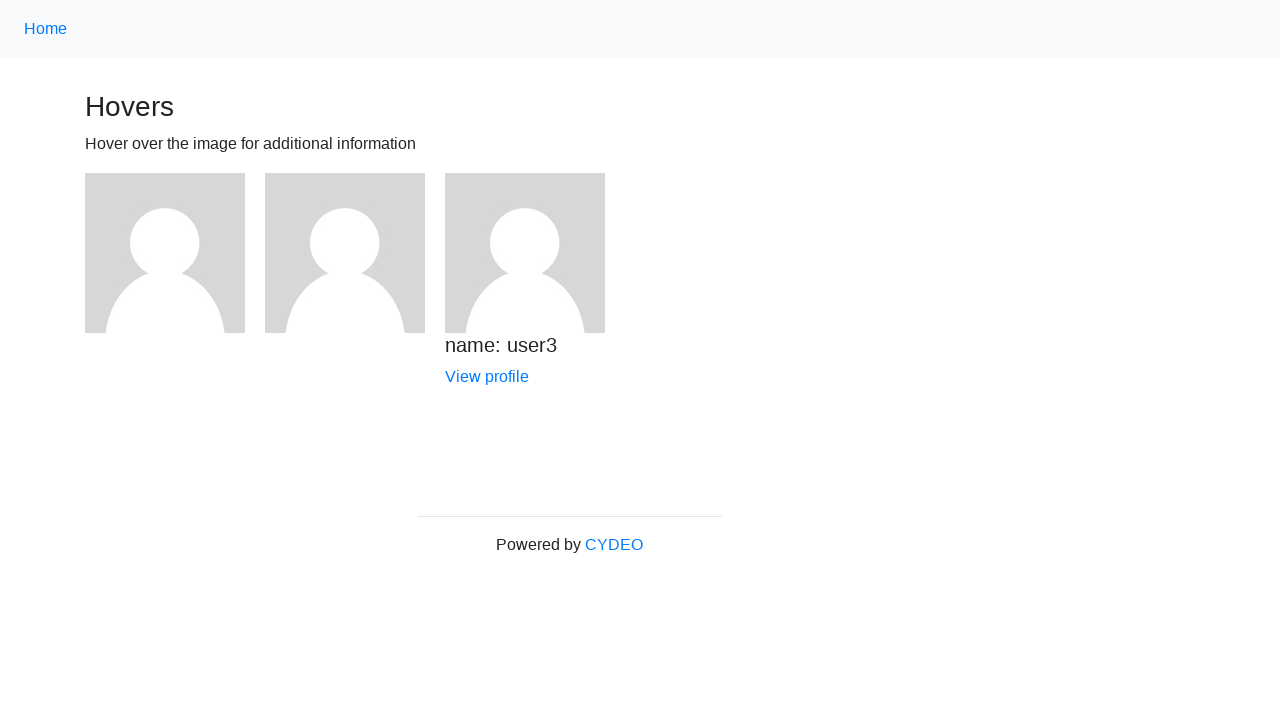

Verified user3 is visible after third hover
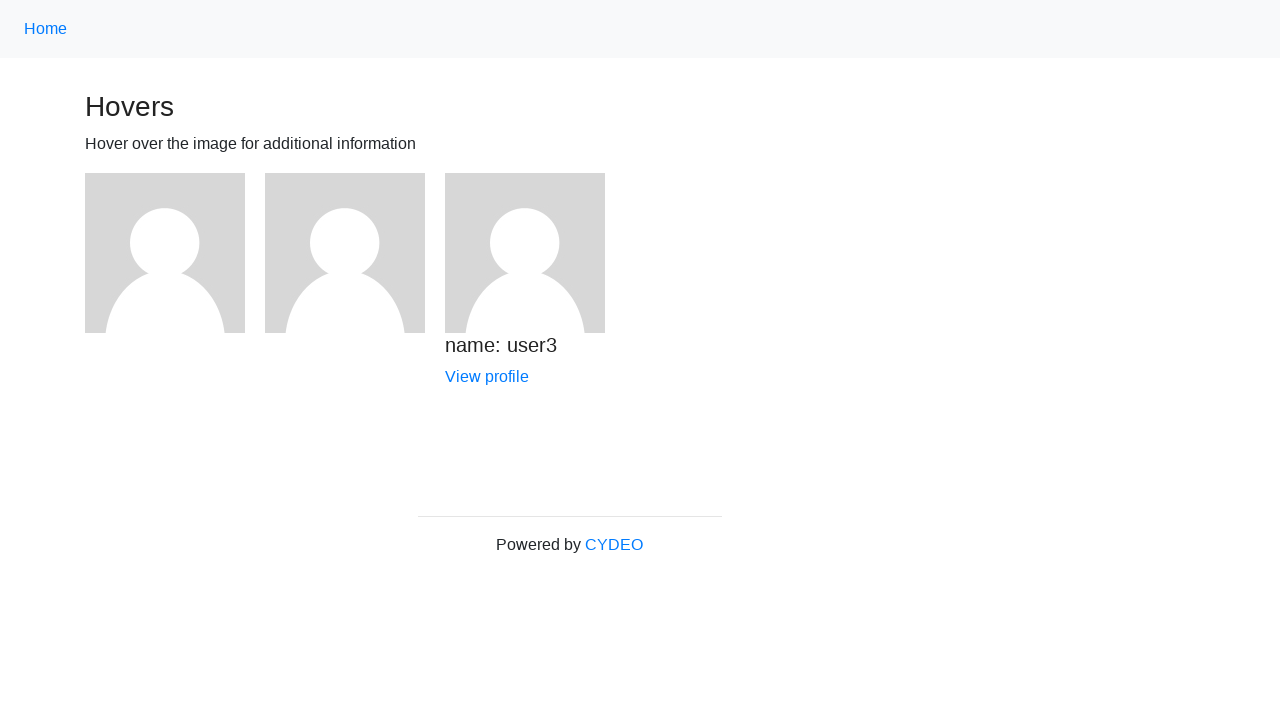

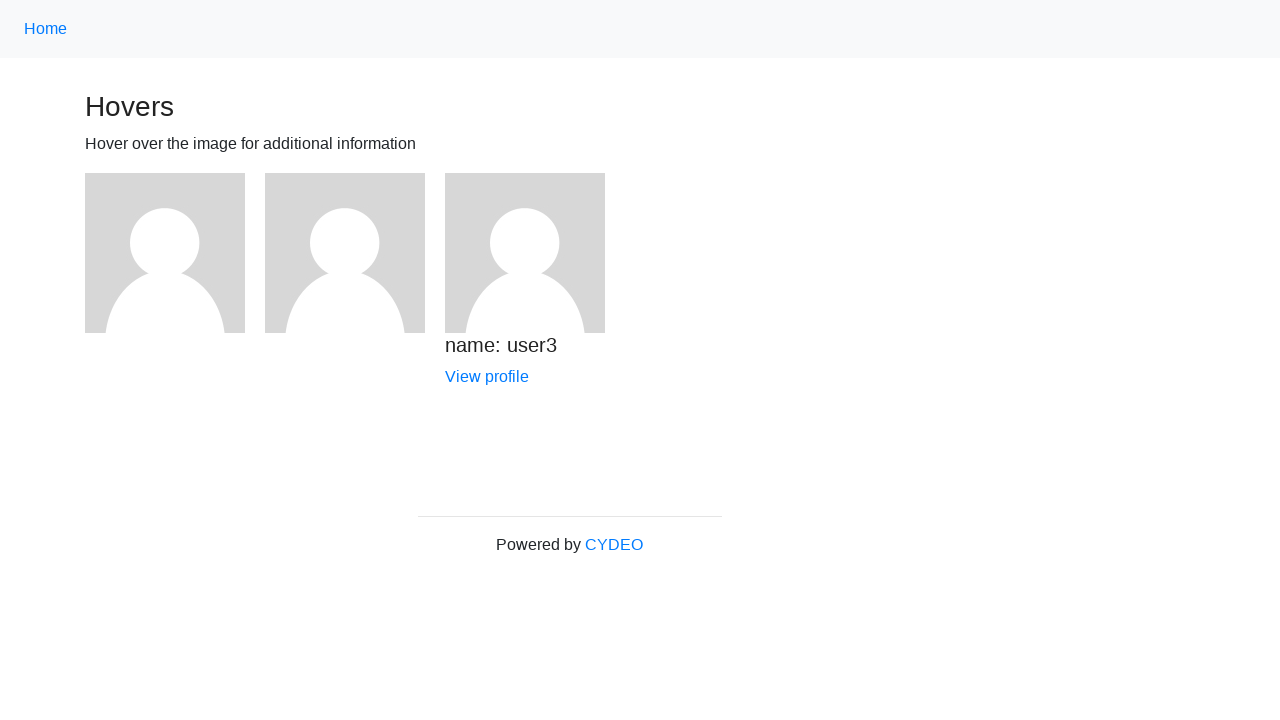